Tests that other controls are hidden when editing a todo item

Starting URL: https://demo.playwright.dev/todomvc

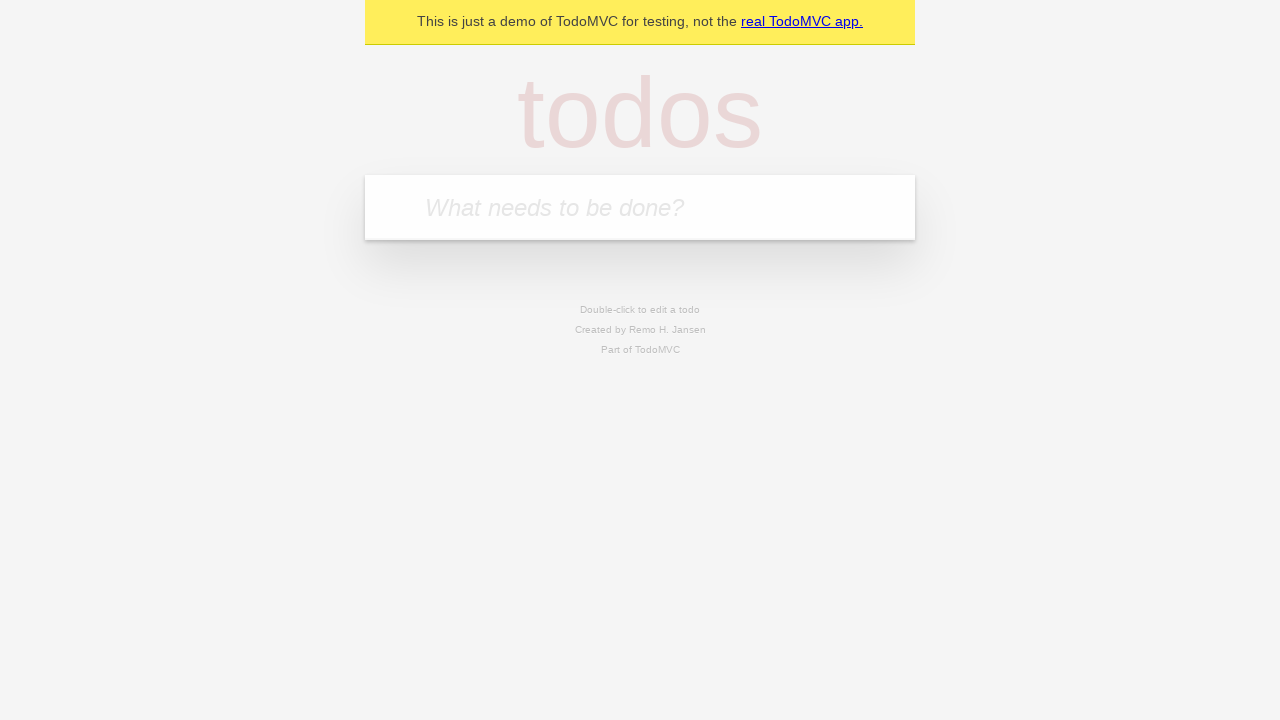

Filled new todo field with 'buy some cheese' on internal:attr=[placeholder="What needs to be done?"i]
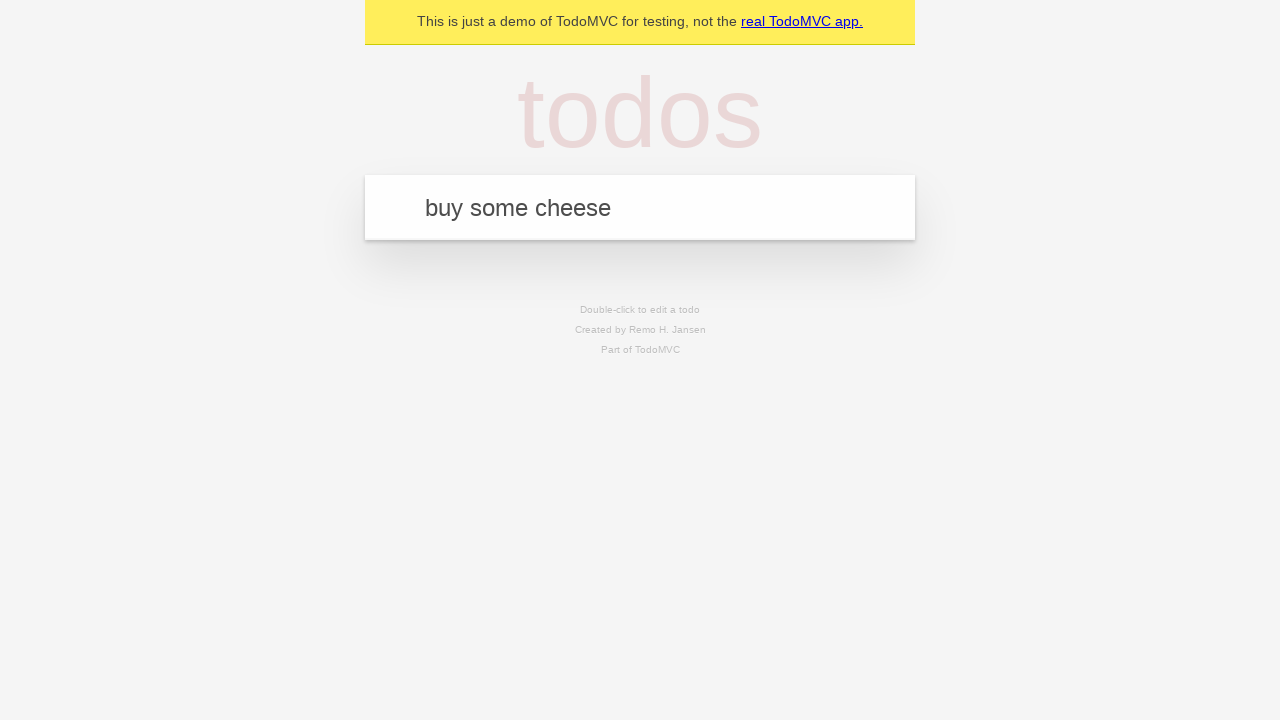

Pressed Enter to add first todo on internal:attr=[placeholder="What needs to be done?"i]
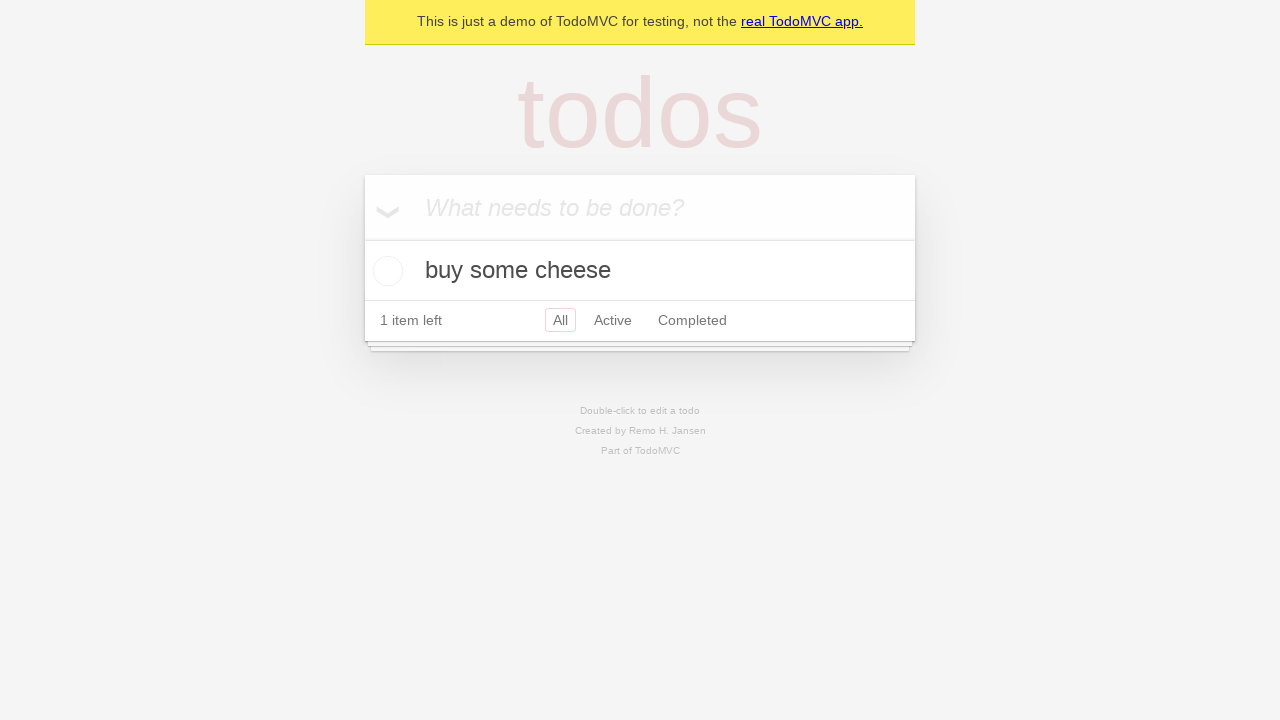

Filled new todo field with 'feed the cat' on internal:attr=[placeholder="What needs to be done?"i]
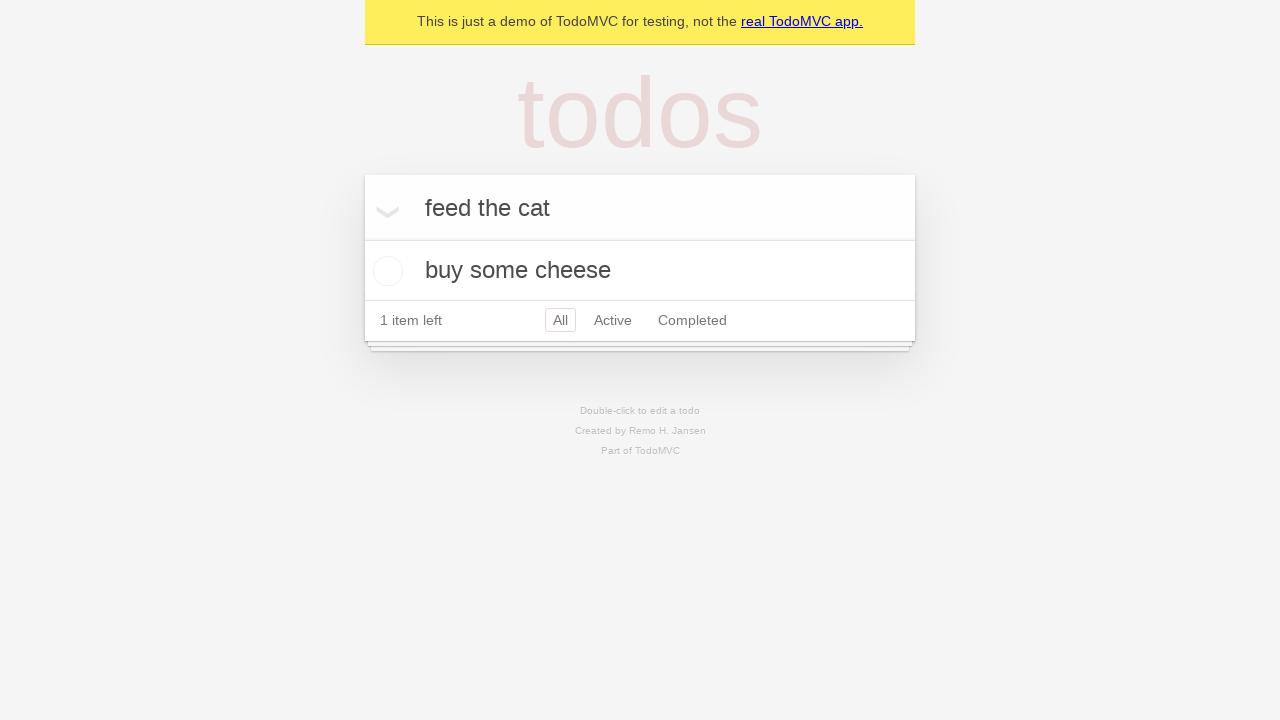

Pressed Enter to add second todo on internal:attr=[placeholder="What needs to be done?"i]
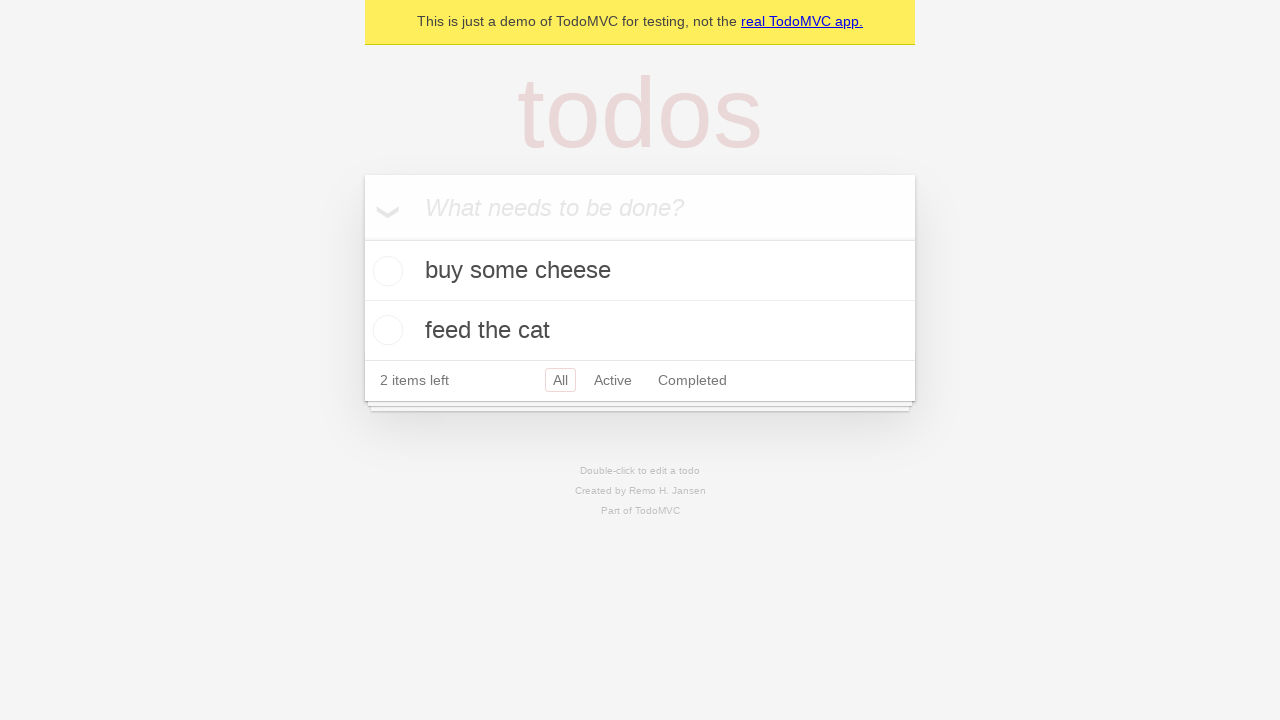

Filled new todo field with 'book a doctors appointment' on internal:attr=[placeholder="What needs to be done?"i]
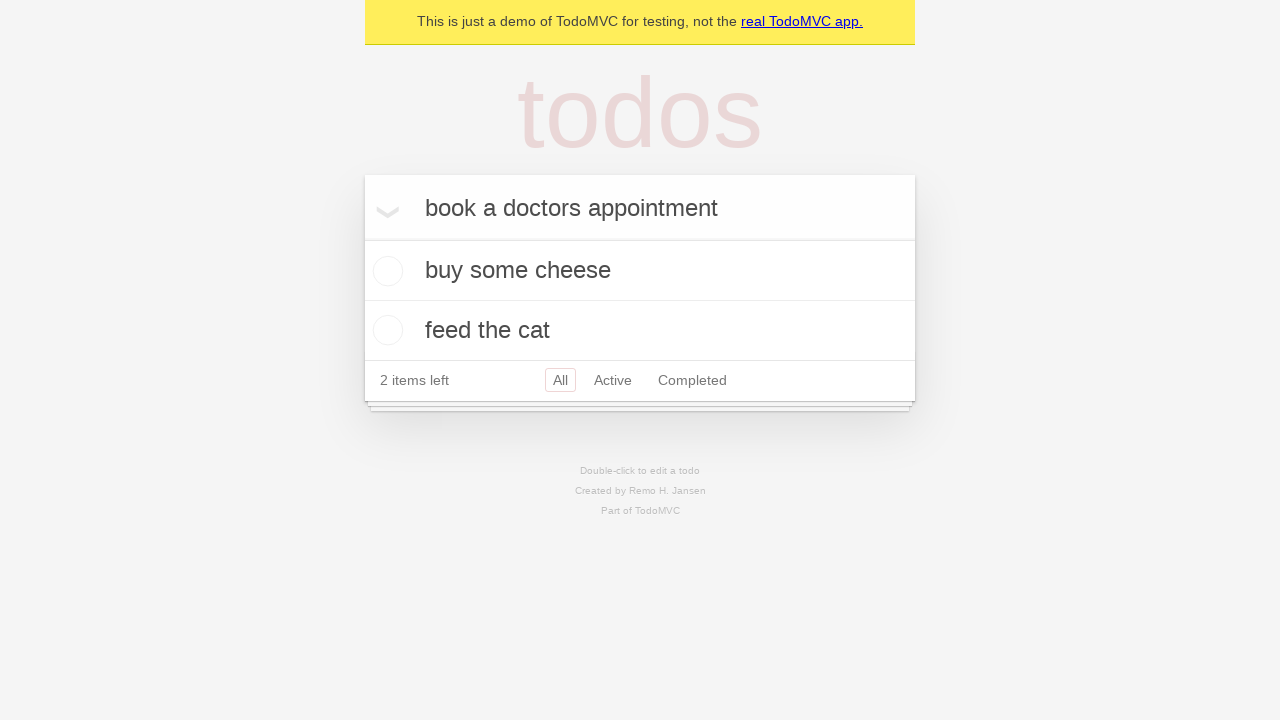

Pressed Enter to add third todo on internal:attr=[placeholder="What needs to be done?"i]
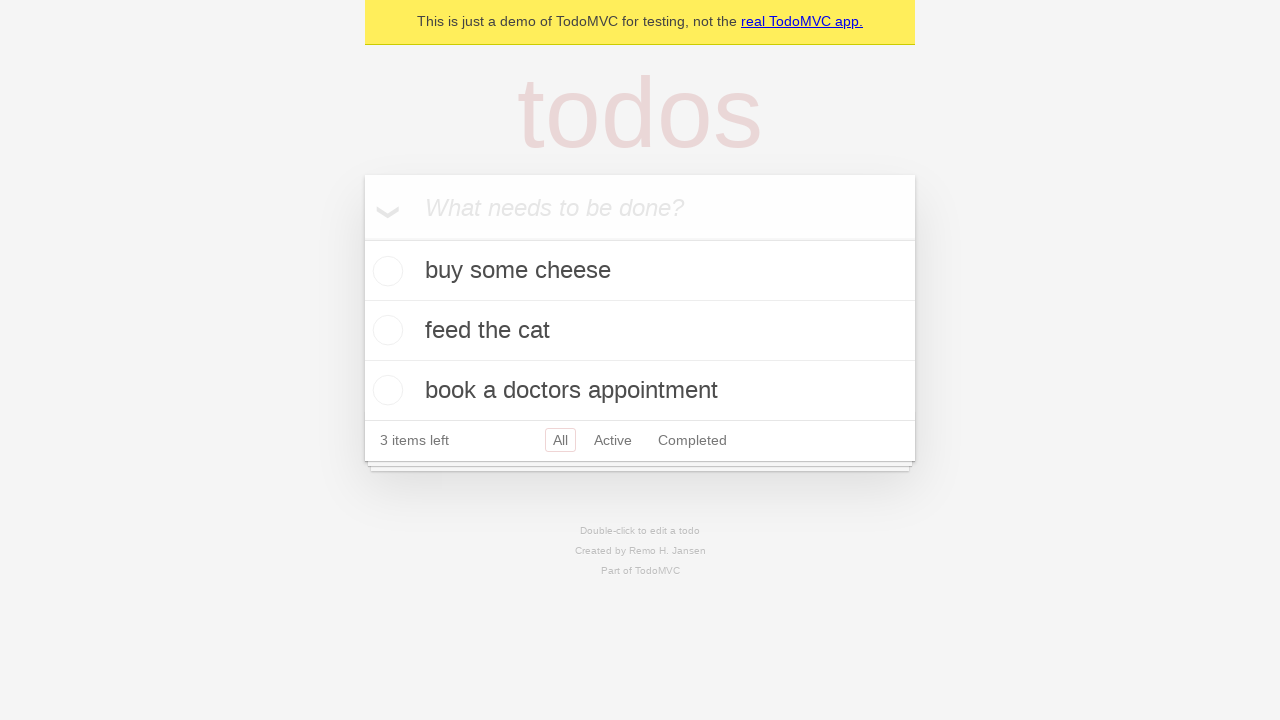

Waited for all 3 todos to be rendered
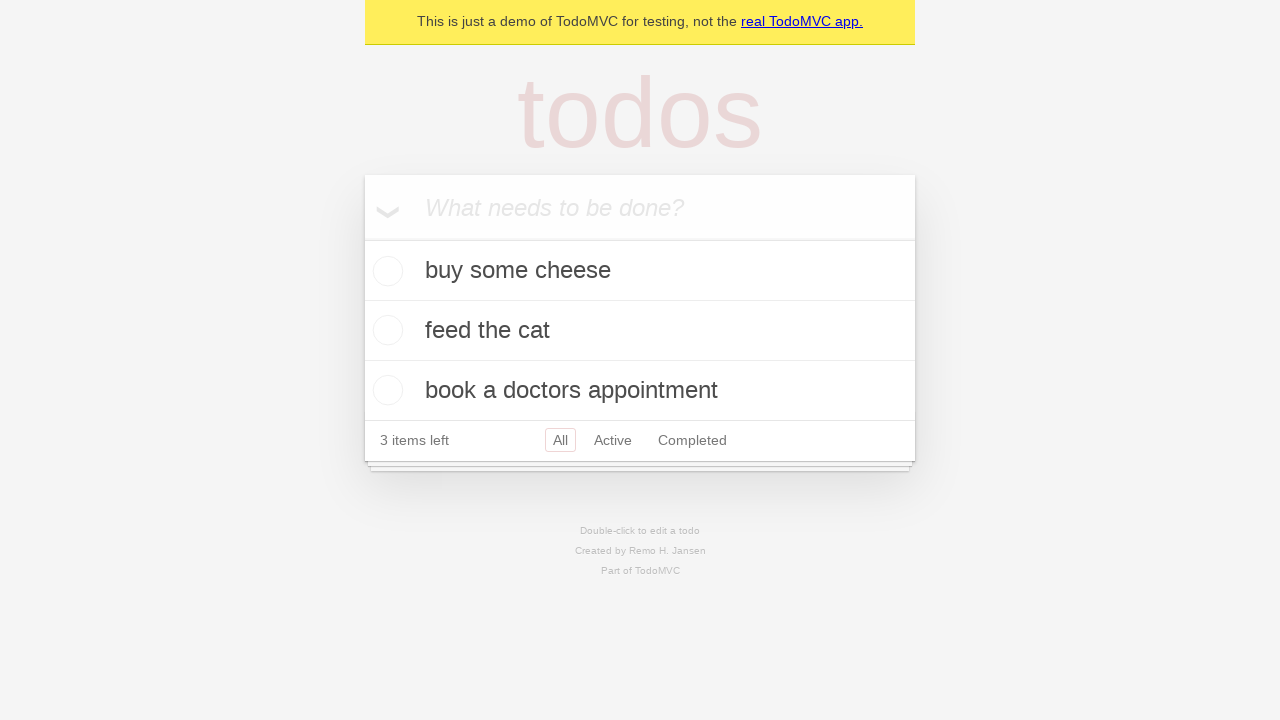

Double-clicked second todo item to enter edit mode at (640, 331) on internal:testid=[data-testid="todo-item"s] >> nth=1
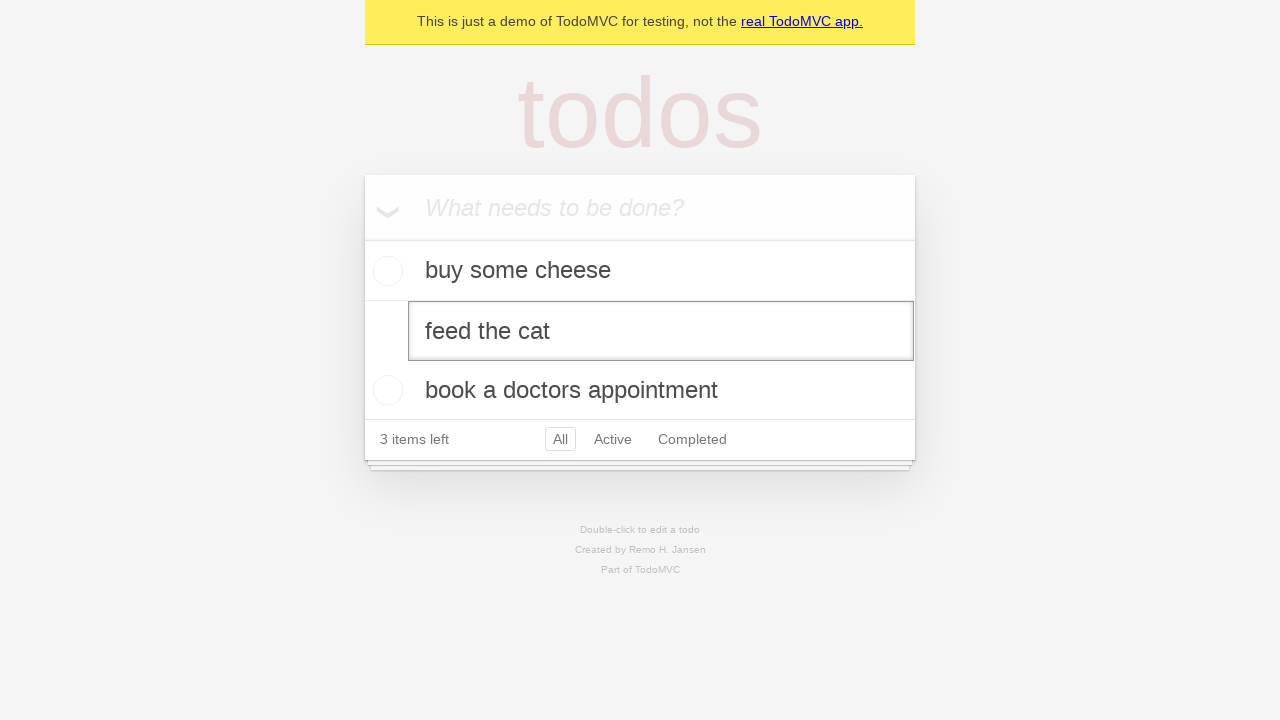

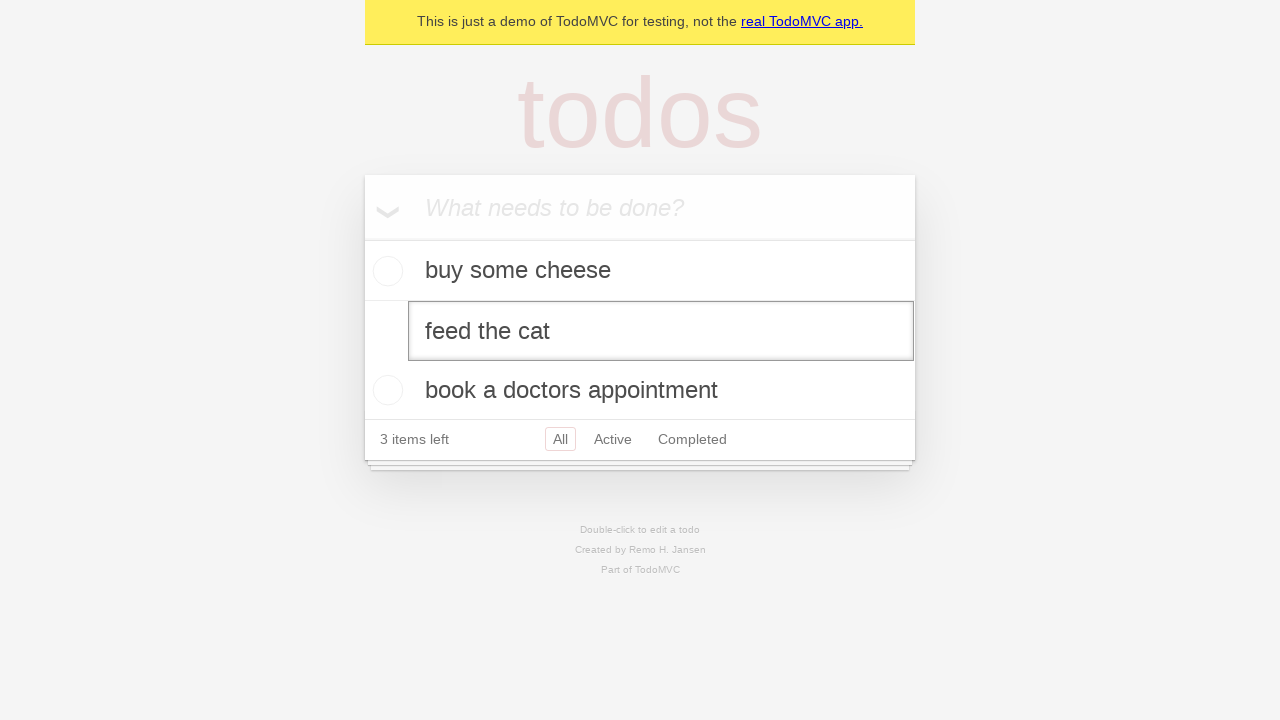